Navigates to DuckDuckGo search engine homepage. This is a minimal demo script that only opens the page without any further interactions.

Starting URL: https://duckduckgo.com/

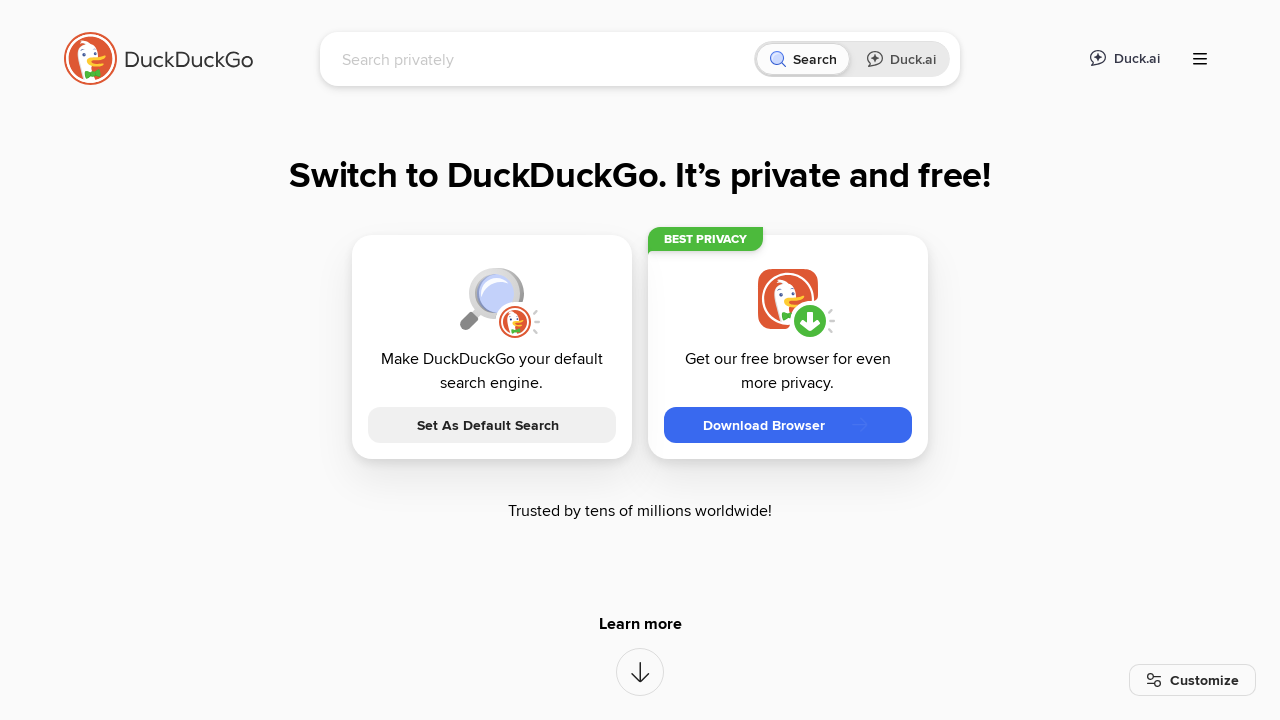

DuckDuckGo homepage loaded and DOM content ready
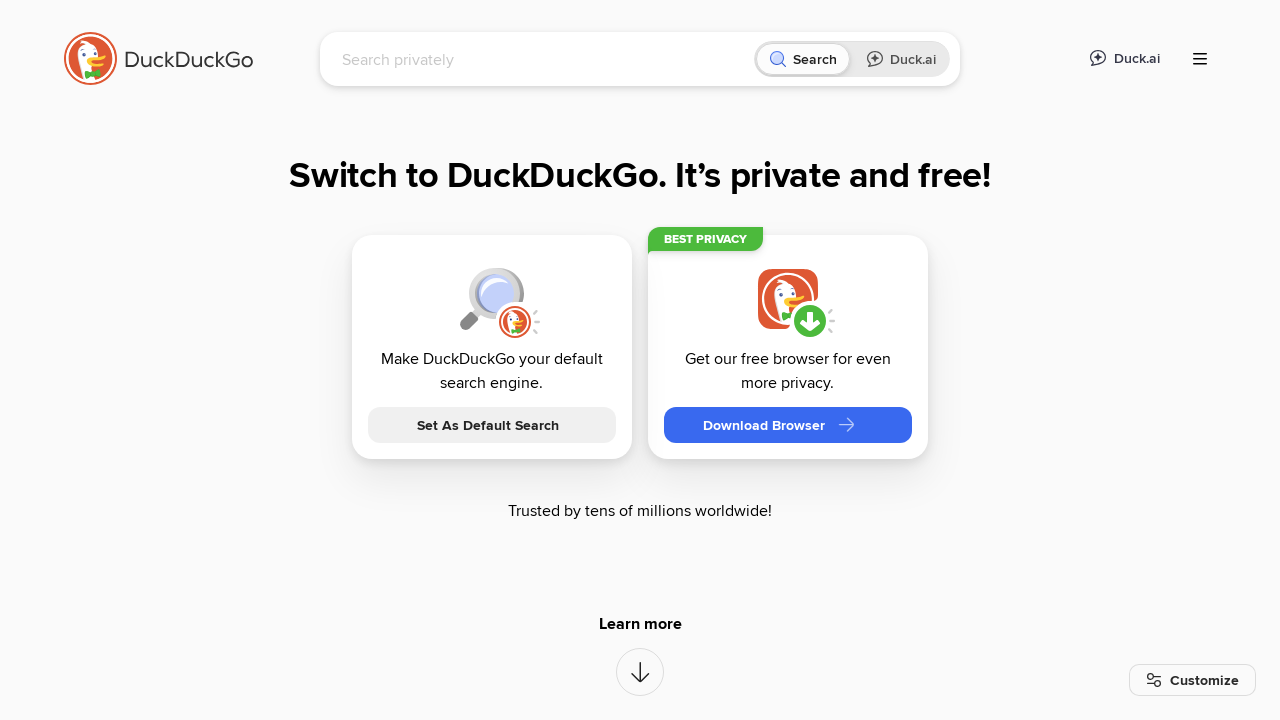

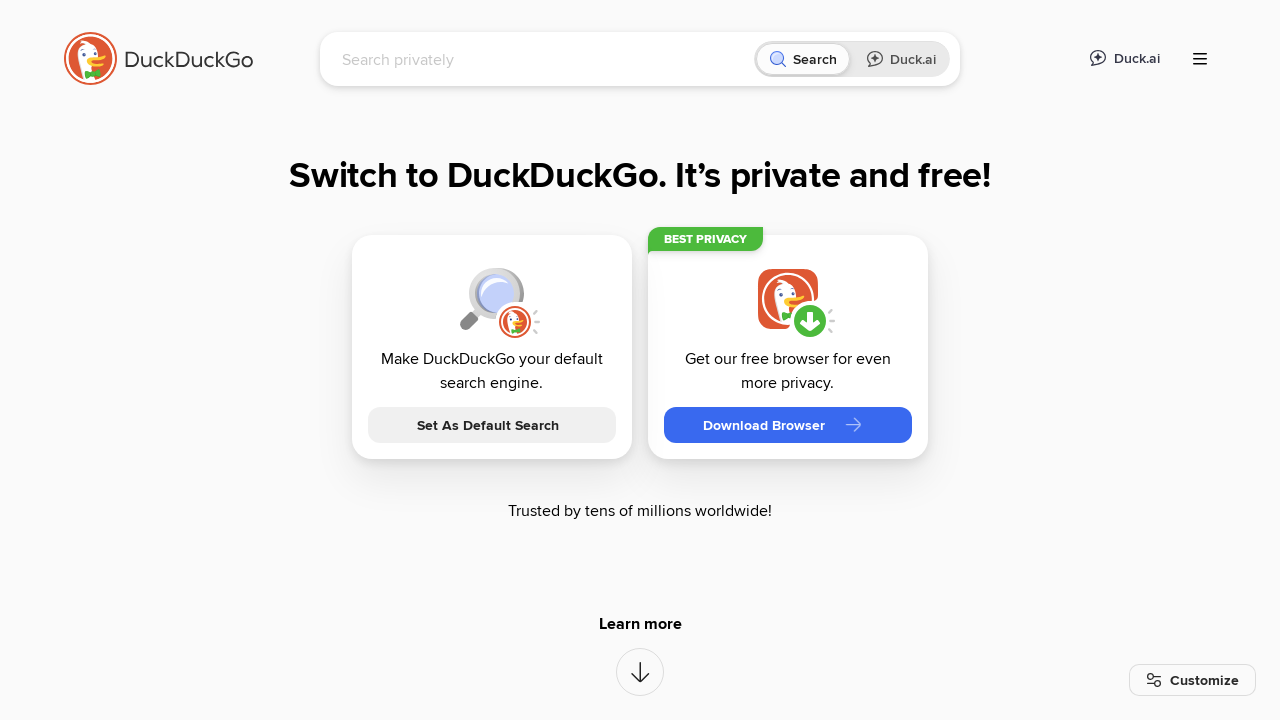